Navigates to Greens Tech Selenium course content page

Starting URL: http://greenstech.in/selenium-course-content.html

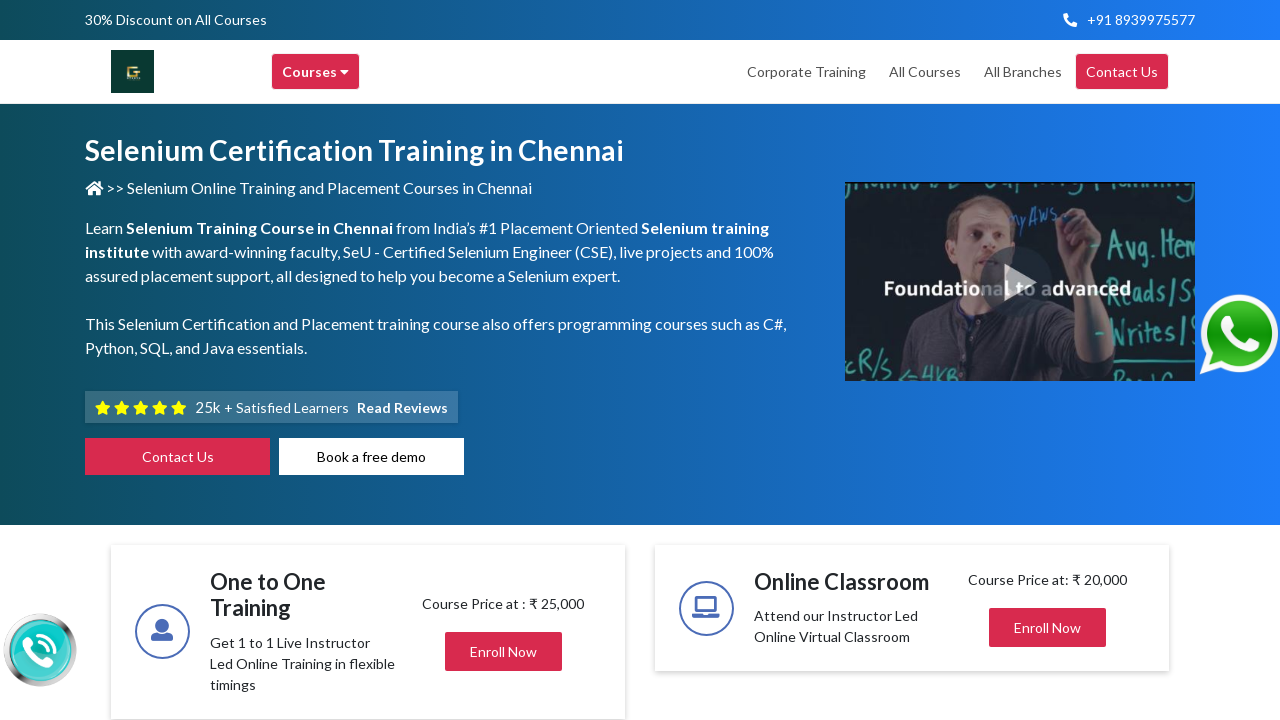

Page loaded - DOM content ready at Greens Tech Selenium course content page
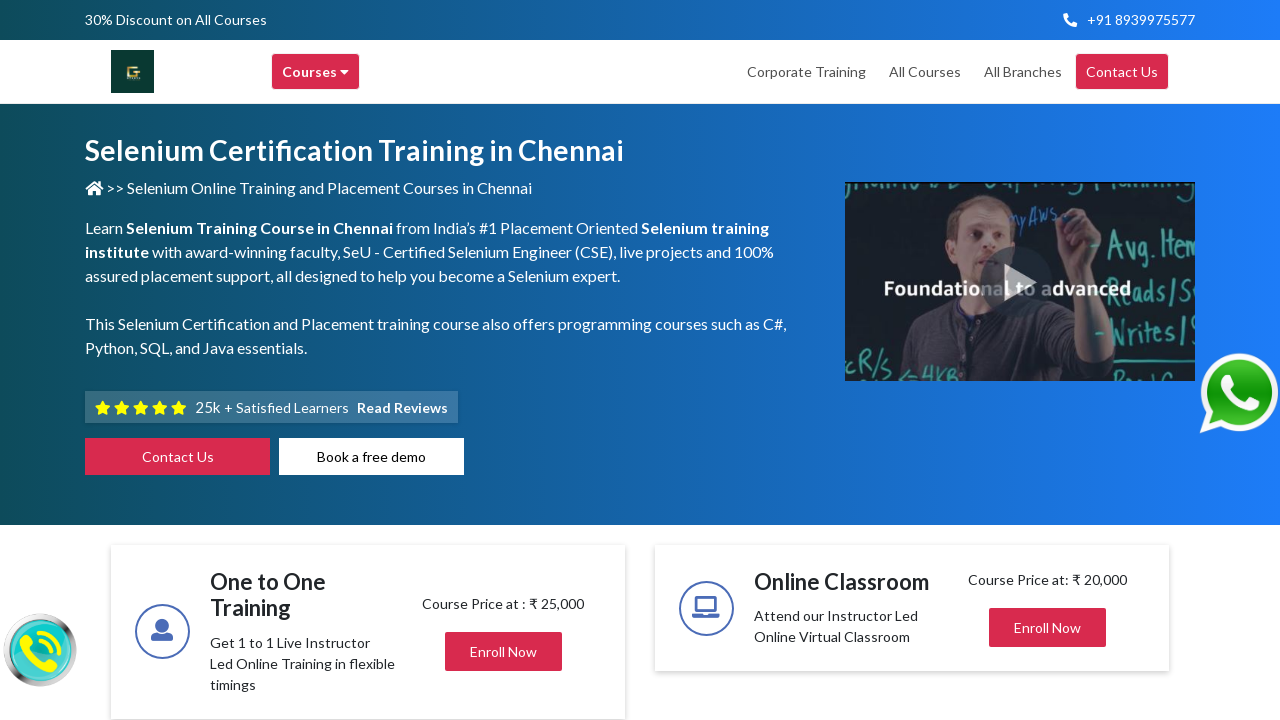

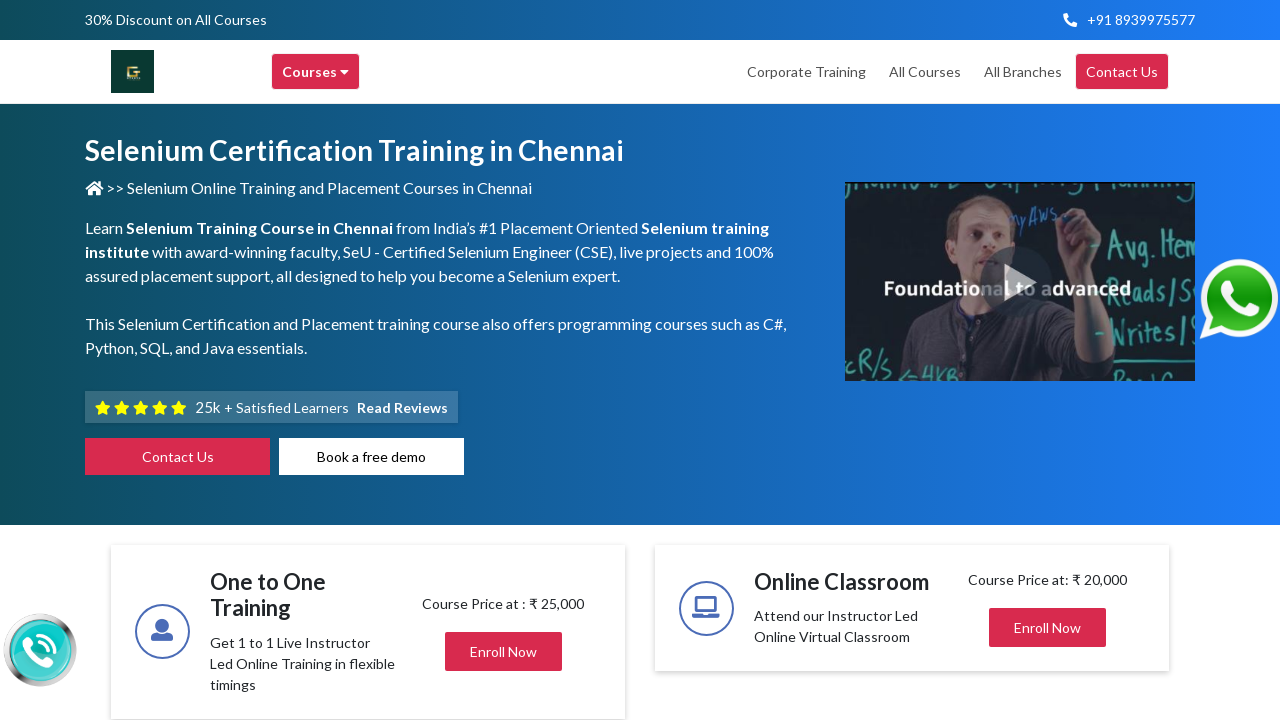